Navigates to a travel application demo page and waits for the page to load. The test appears to be a placeholder or incomplete sign-up test.

Starting URL: http://www.kurs-selenium.pl/demo/

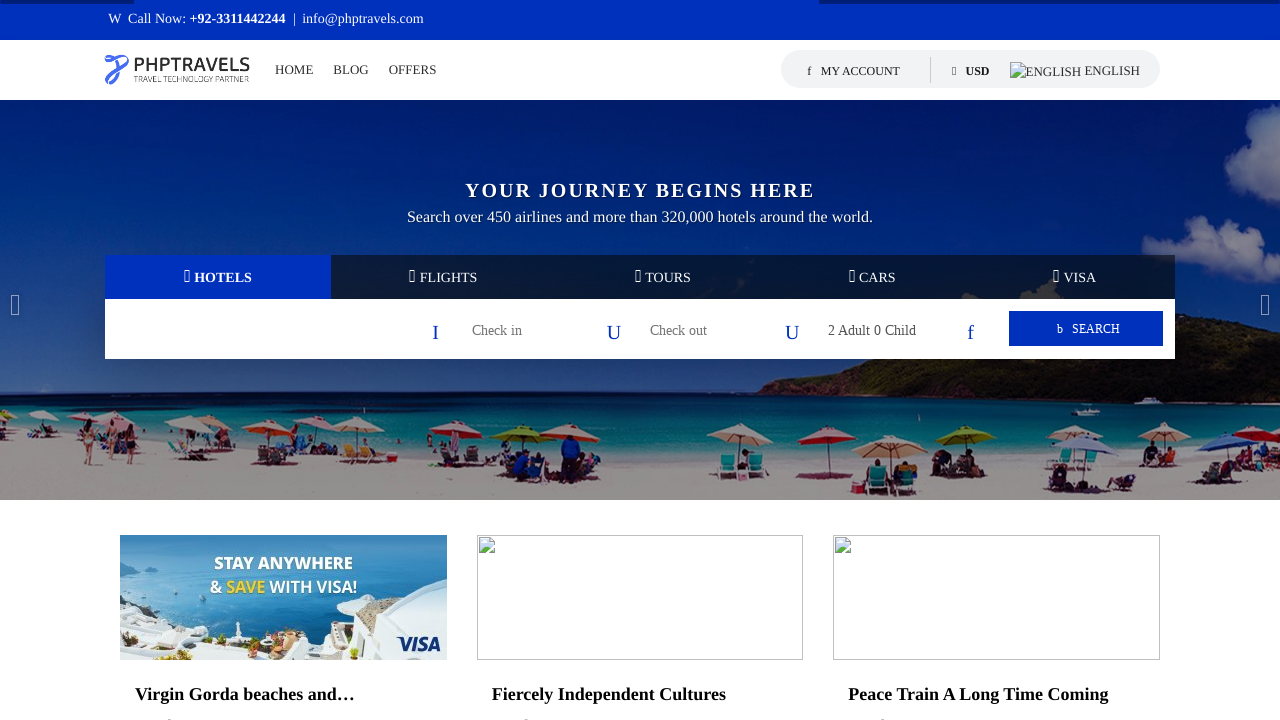

Waited for page to load with networkidle state
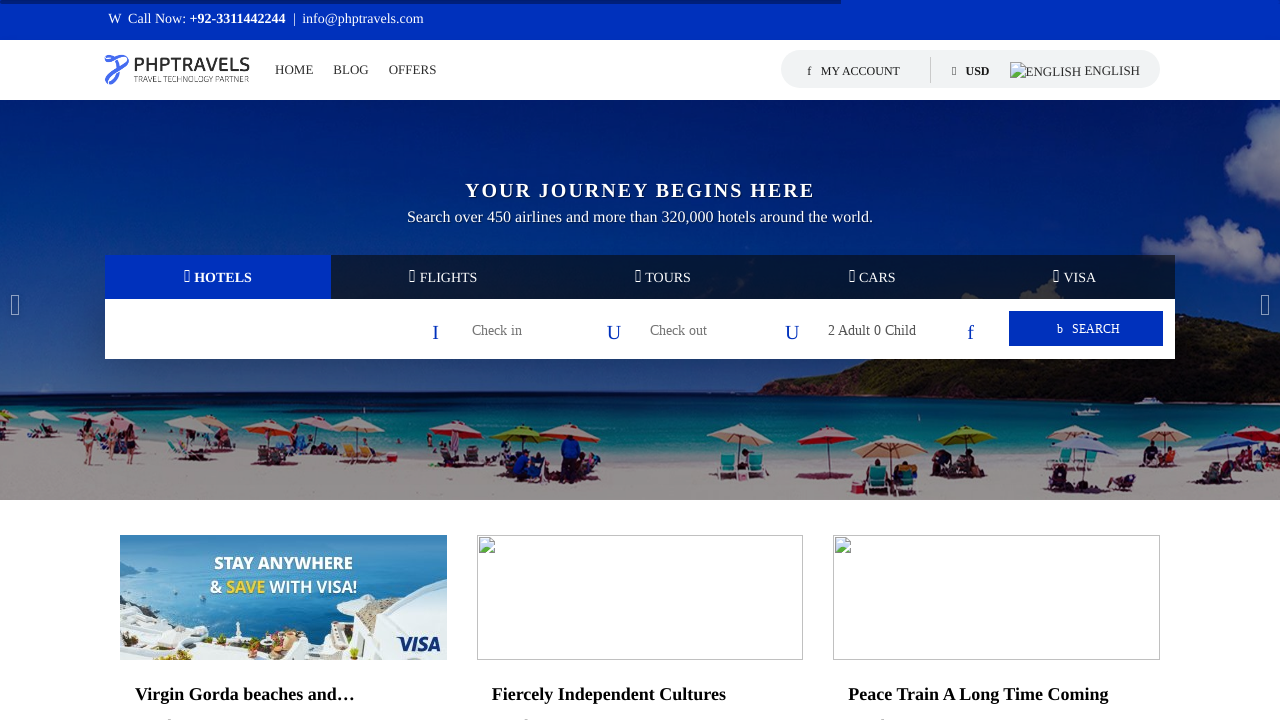

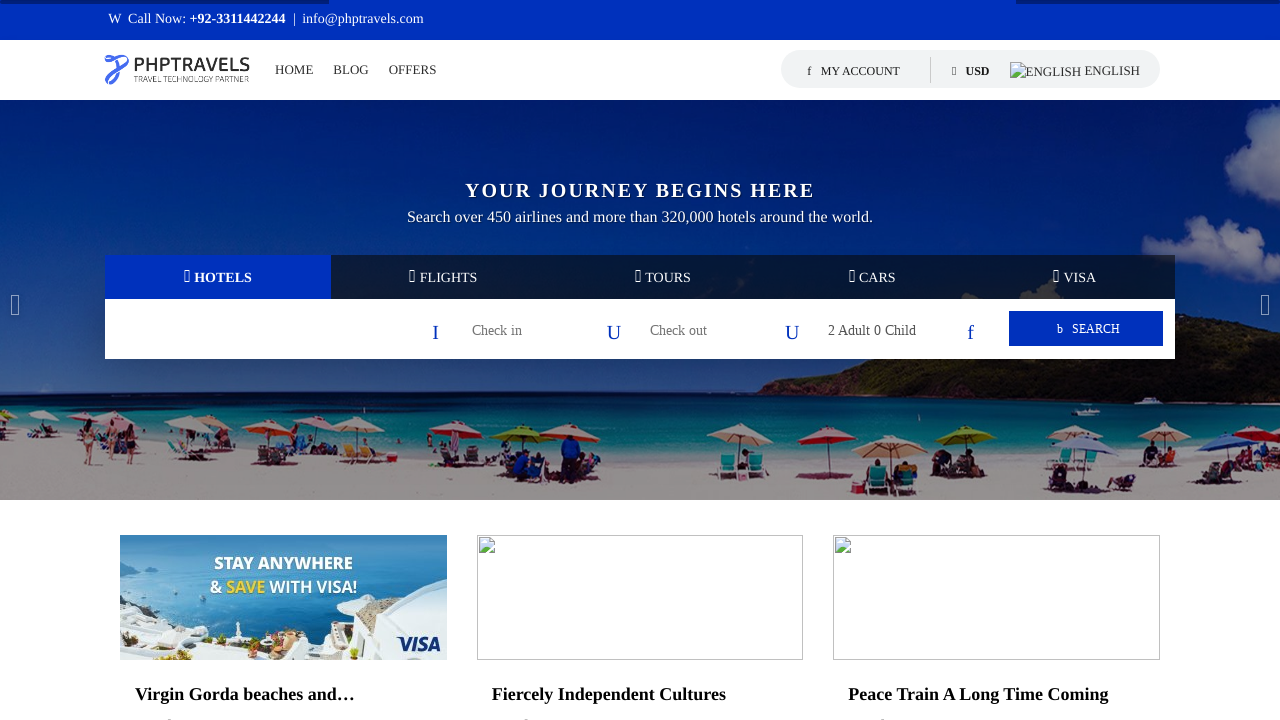